Tests sorting the Due column in descending order by clicking the column header twice and verifying values are sorted in reverse order

Starting URL: http://the-internet.herokuapp.com/tables

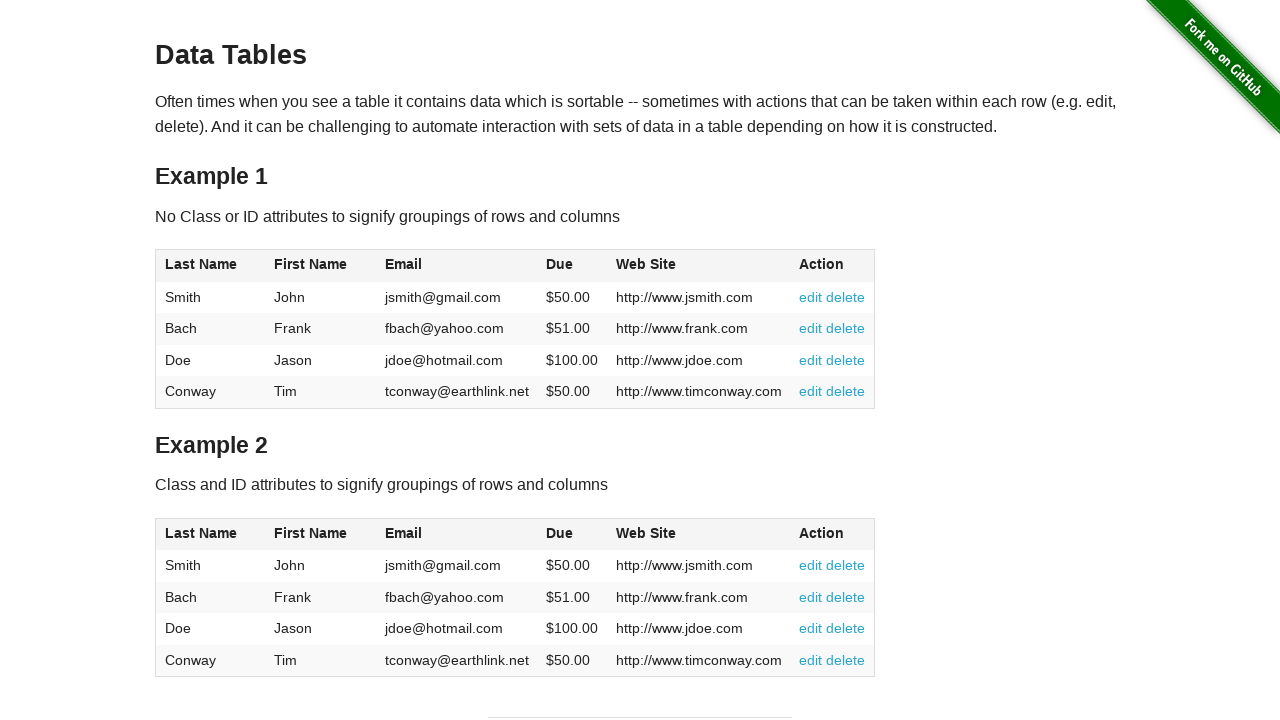

Clicked Due column header first time at (572, 266) on #table1 thead tr th:nth-of-type(4)
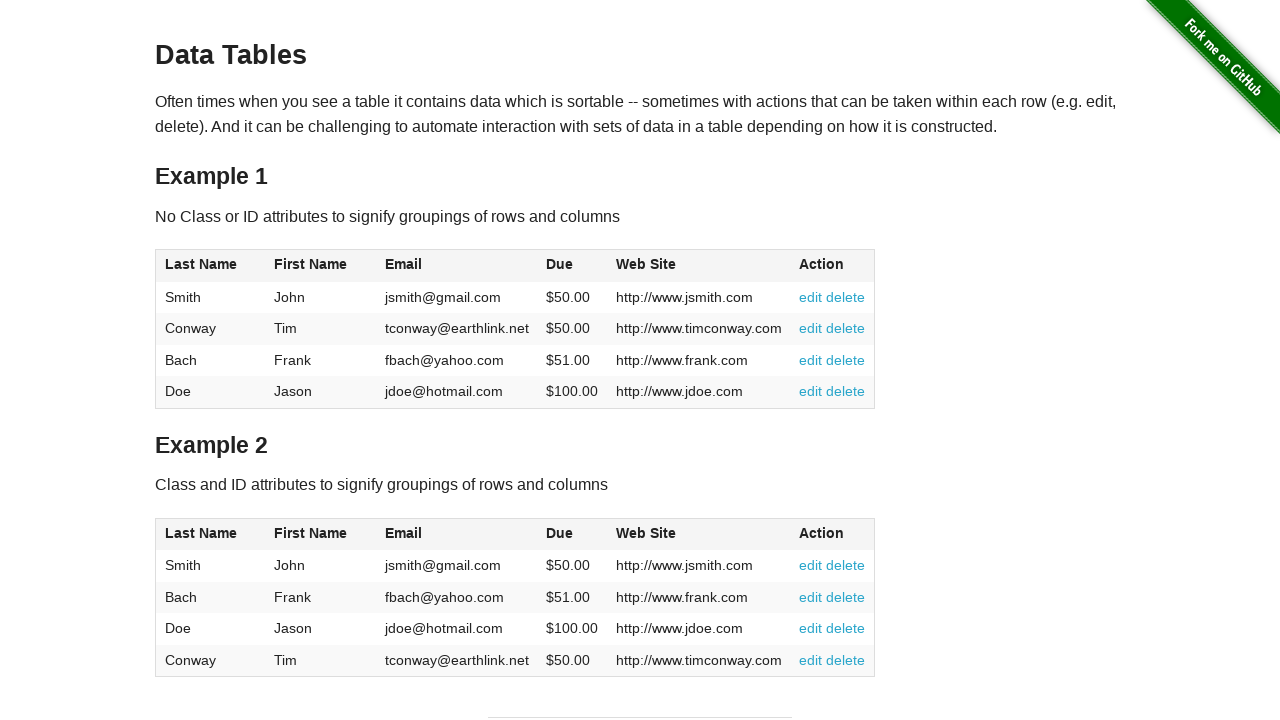

Clicked Due column header second time to sort descending at (572, 266) on #table1 thead tr th:nth-of-type(4)
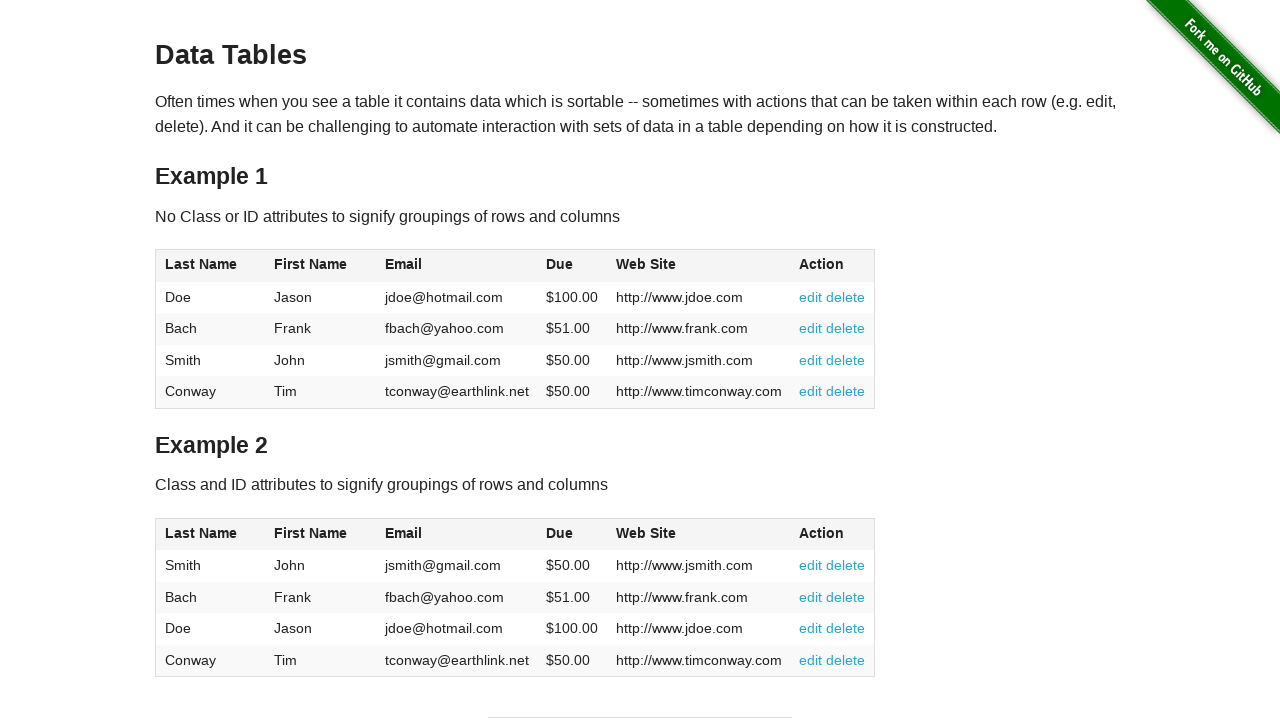

Table data loaded and Due column is visible
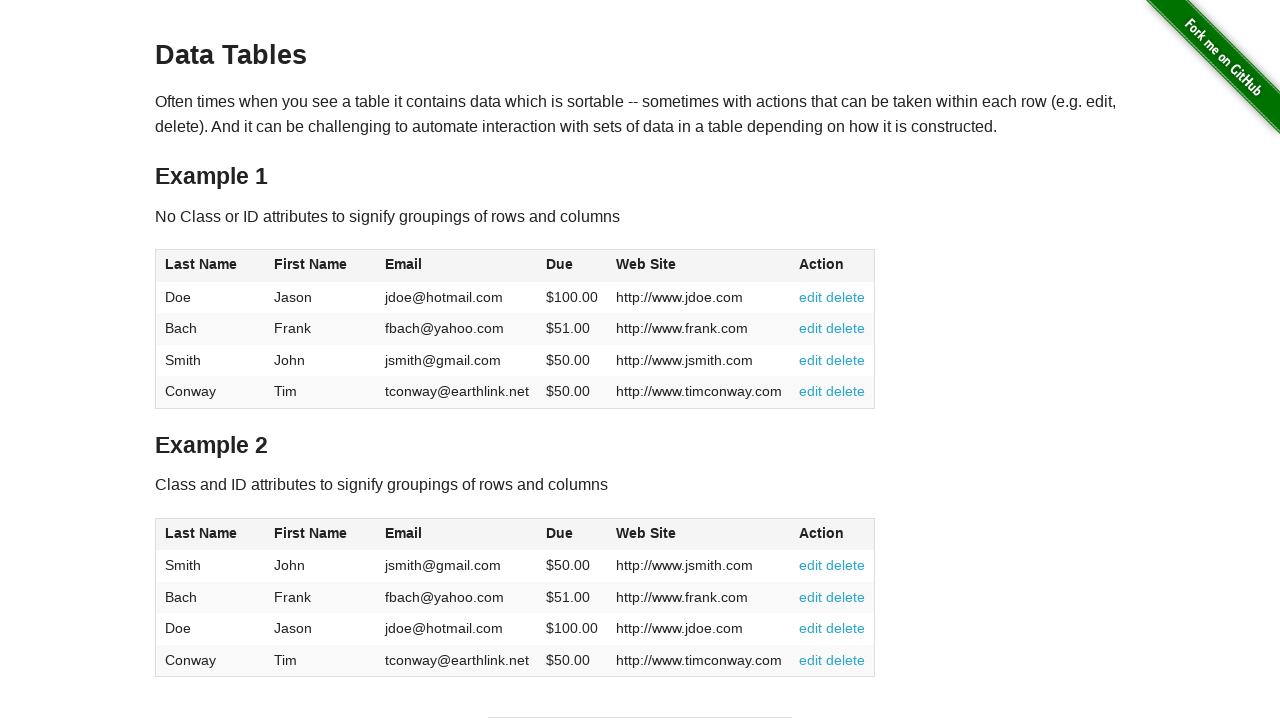

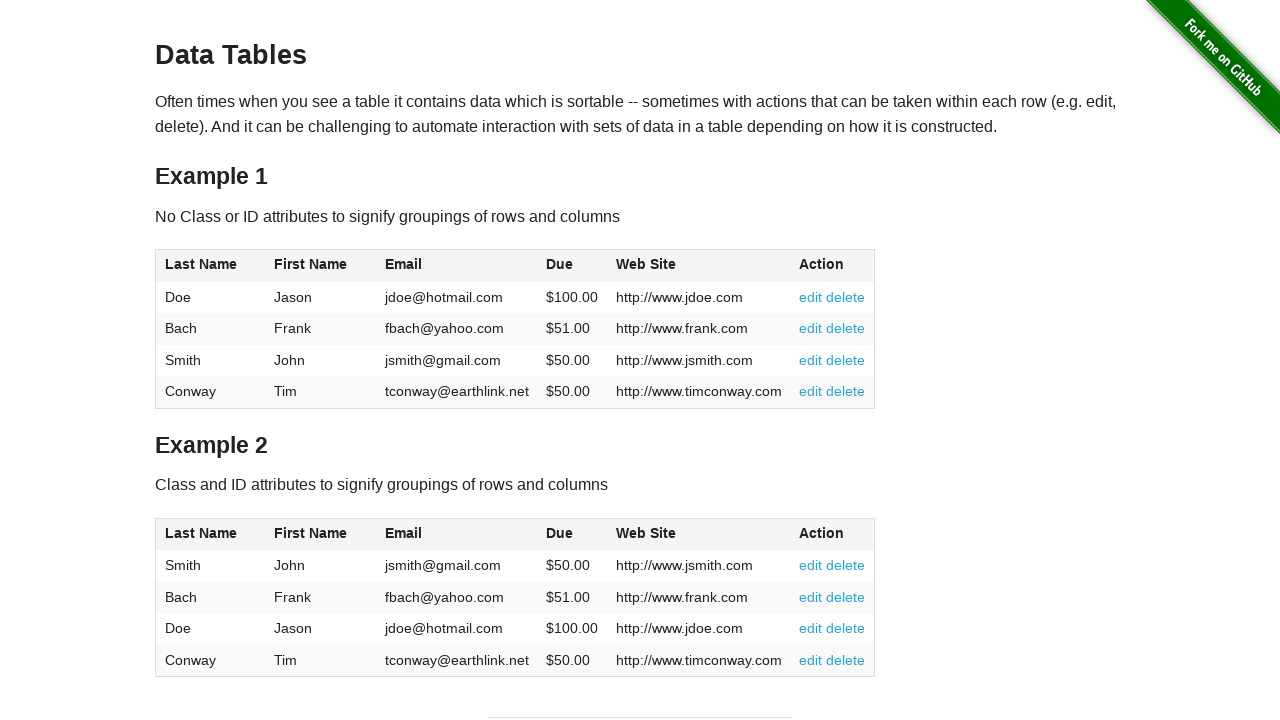